Tests radio button functionality by checking which radio button is selected by default and selecting an age group radio button if not already selected

Starting URL: https://www.leafground.com/radio.xhtml

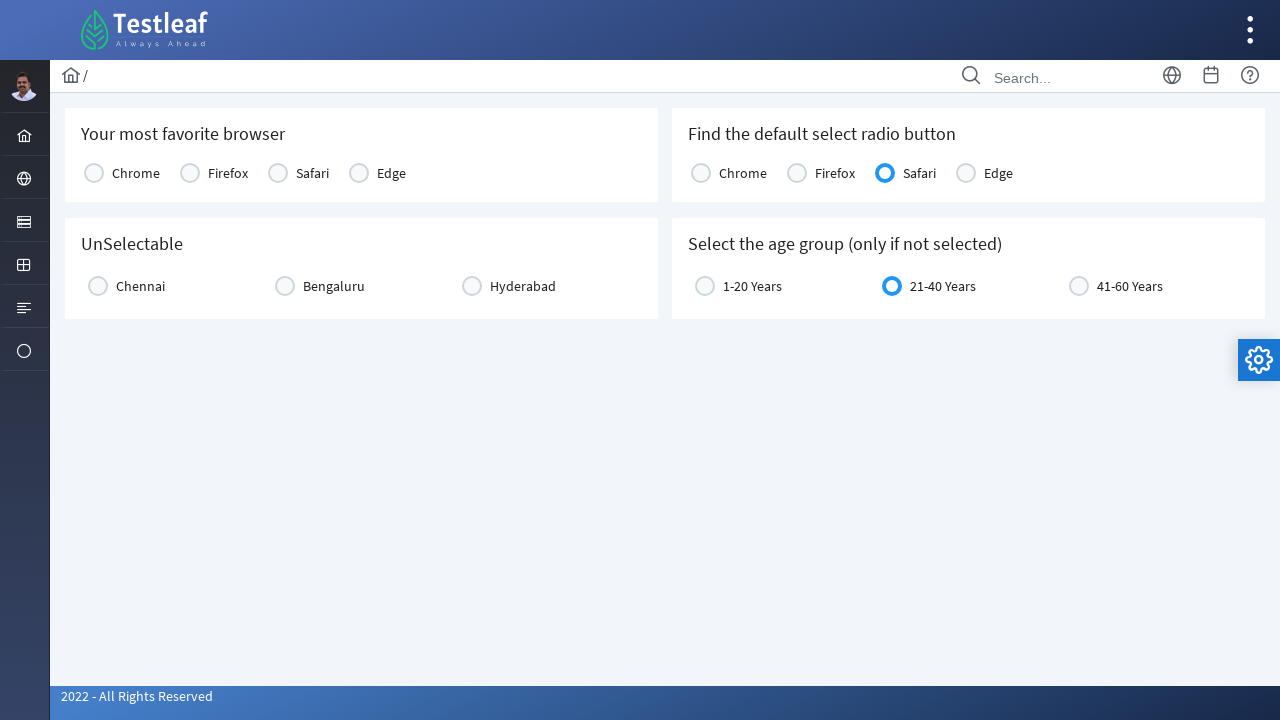

Navigated to radio button test page
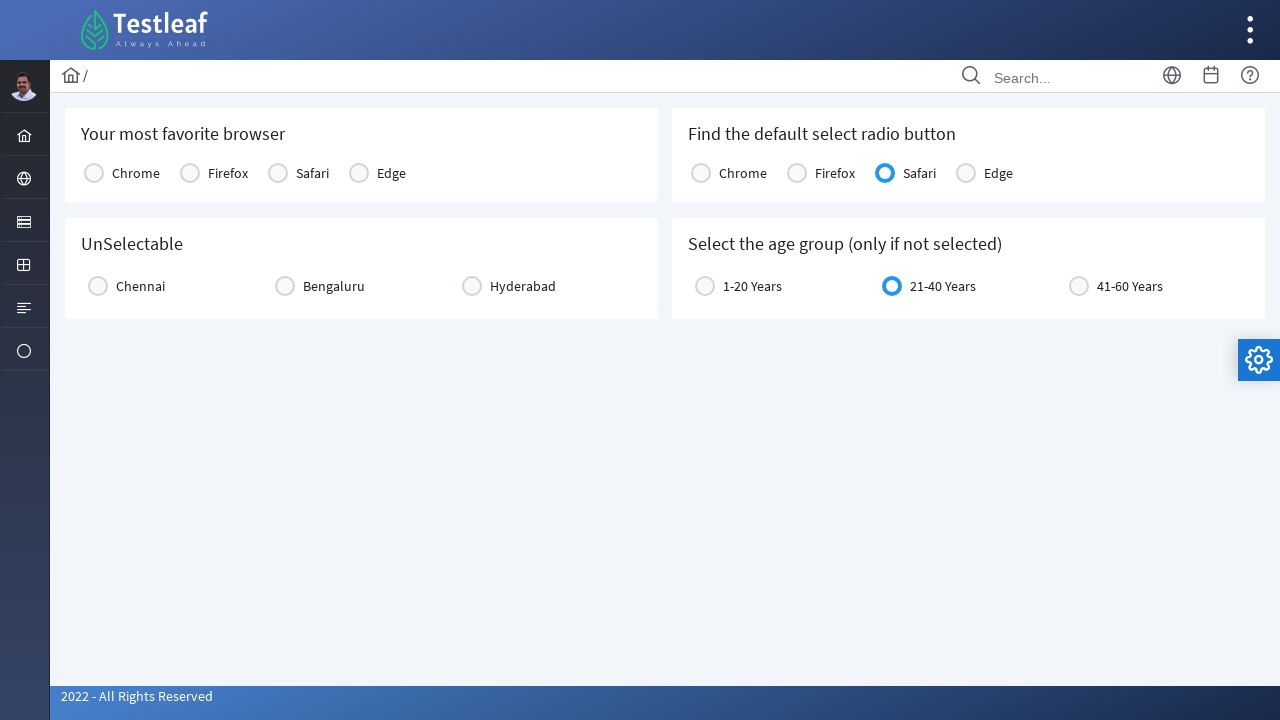

Checked if Chrome radio button is selected
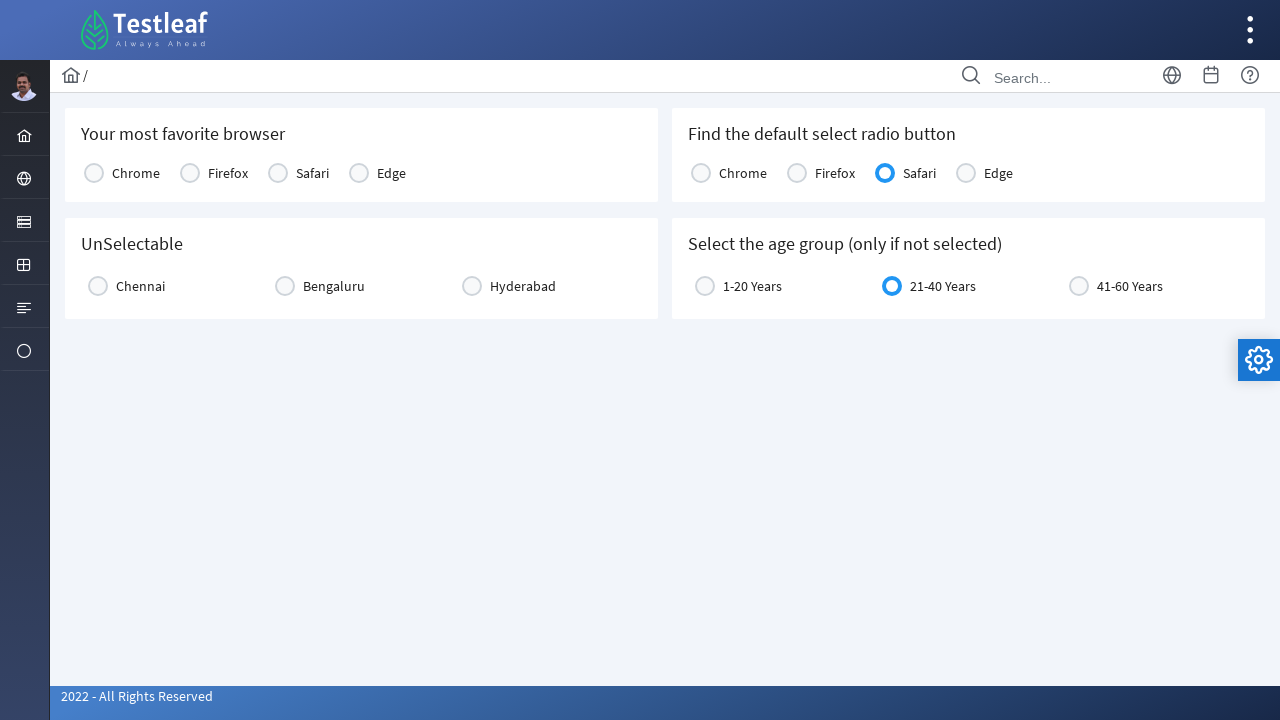

Checked if Firefox radio button is selected
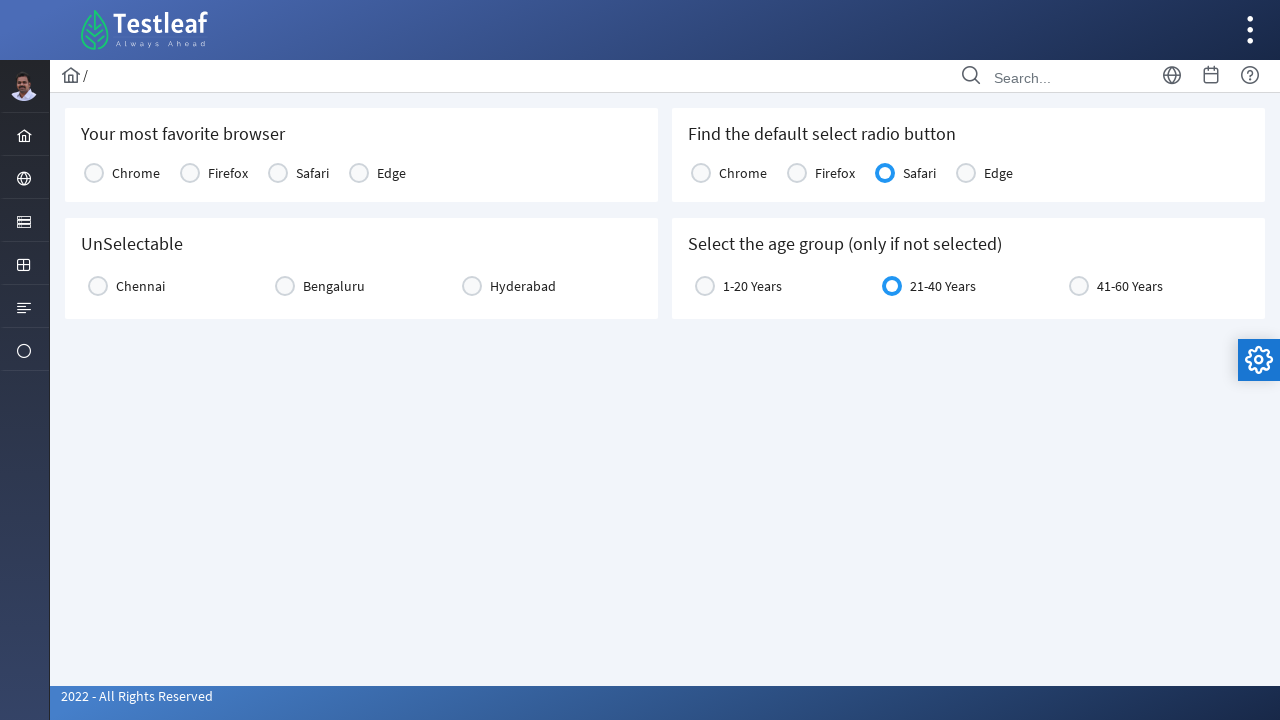

Checked if Safari radio button is selected
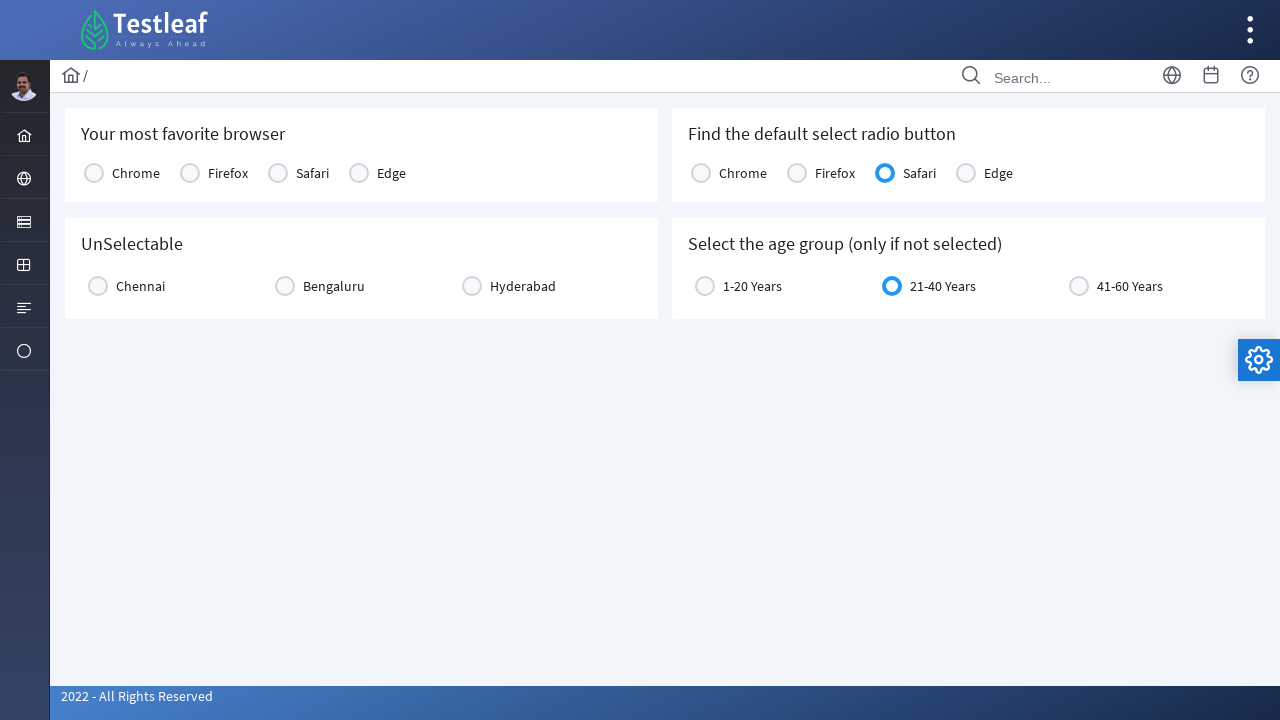

Checked if Edge radio button is selected
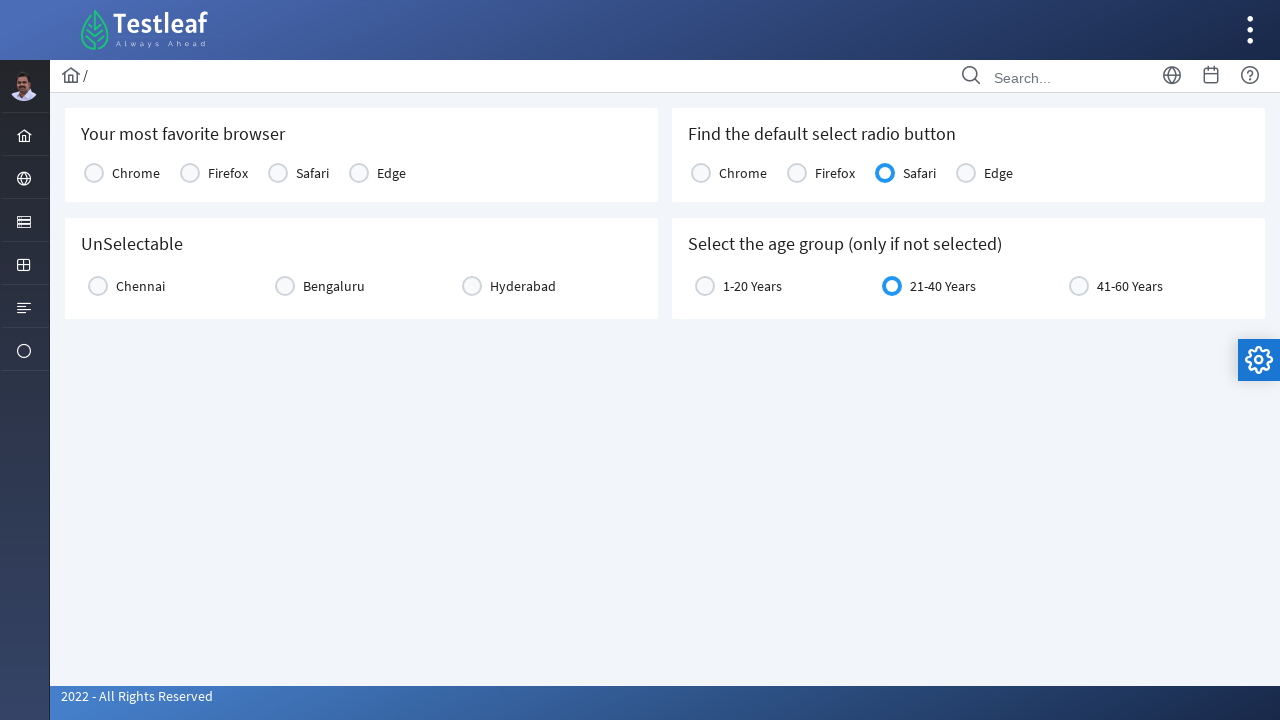

Retrieved Safari radio button label text: Safari
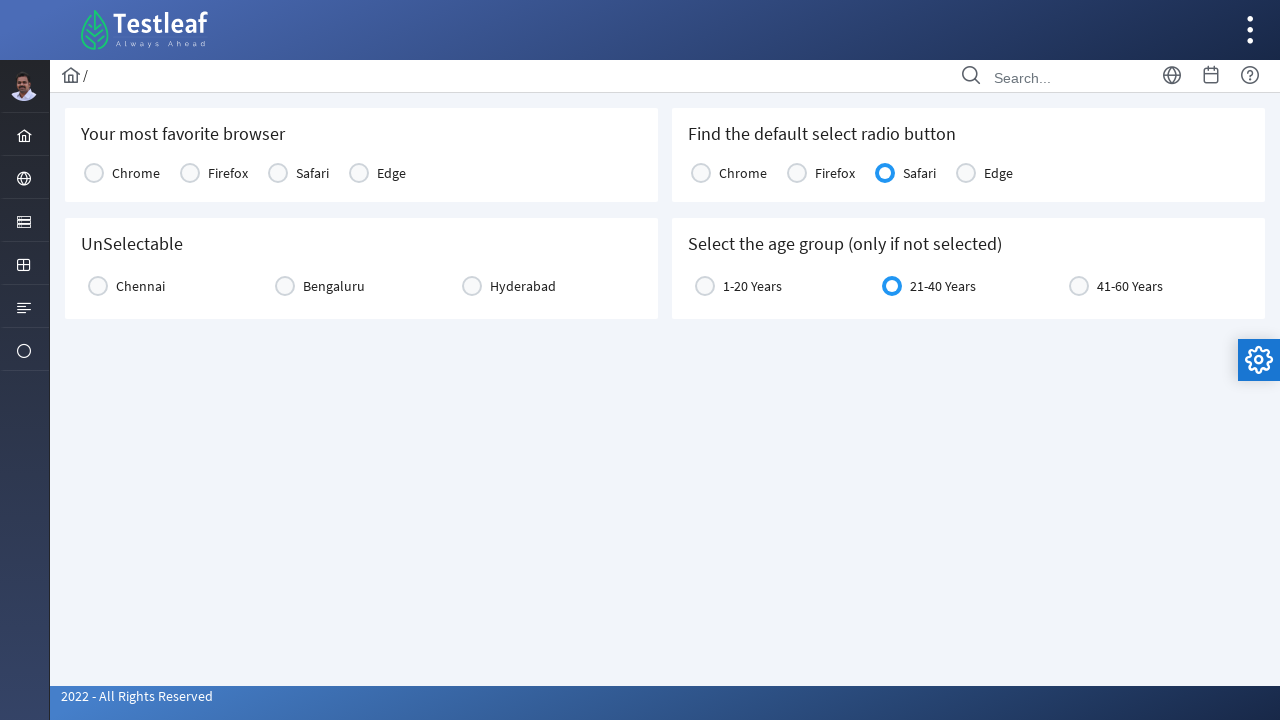

Checked if first age group radio button is selected
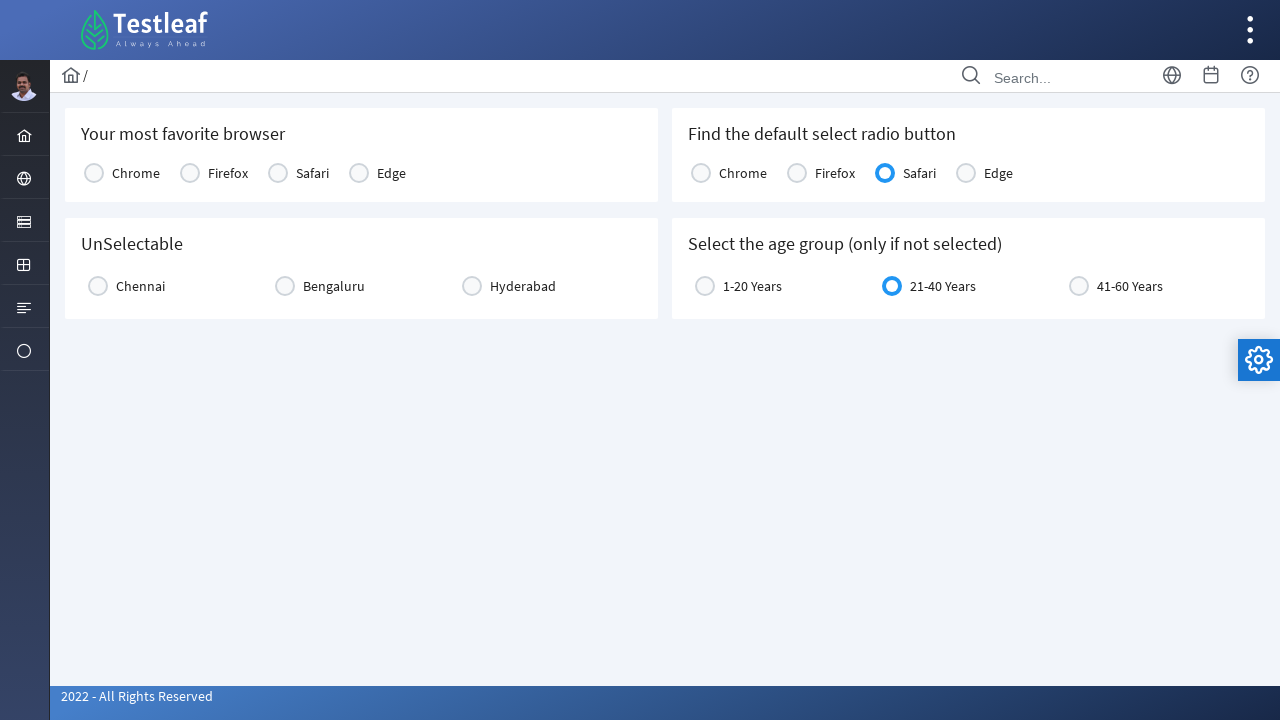

Clicked on first age group radio button label to select it at (752, 286) on label[for='j_idt87:age:0']
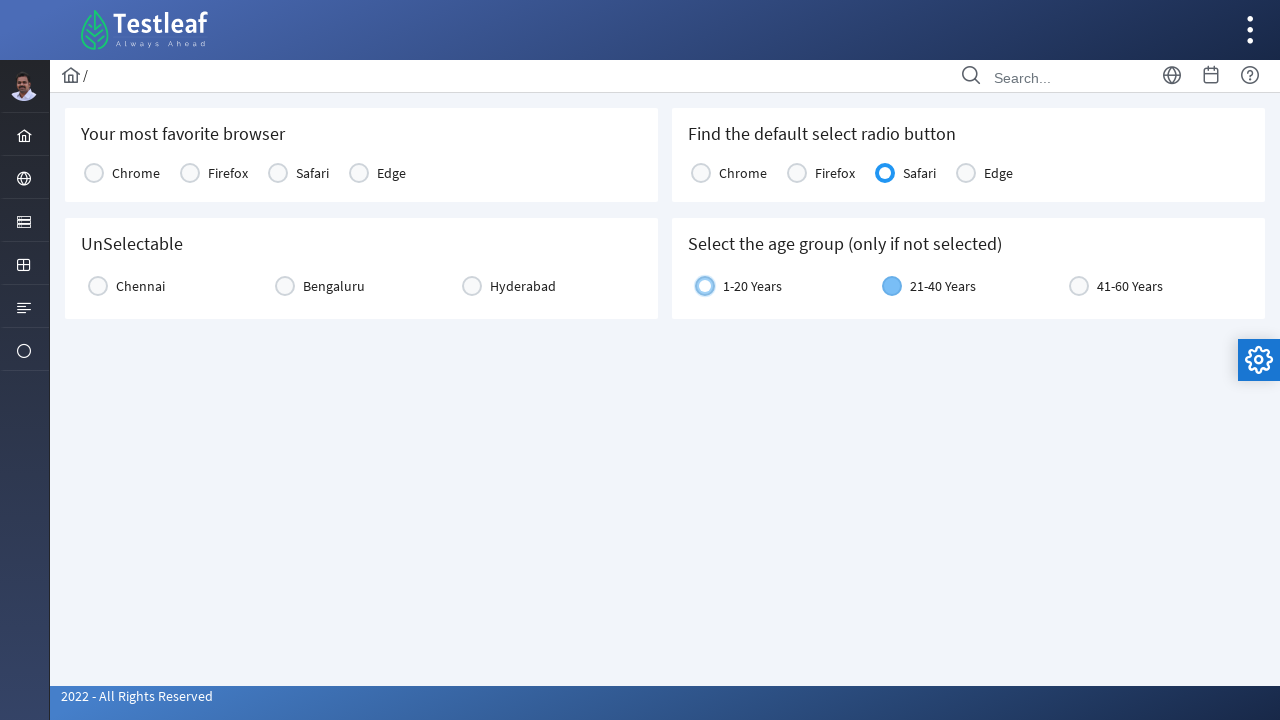

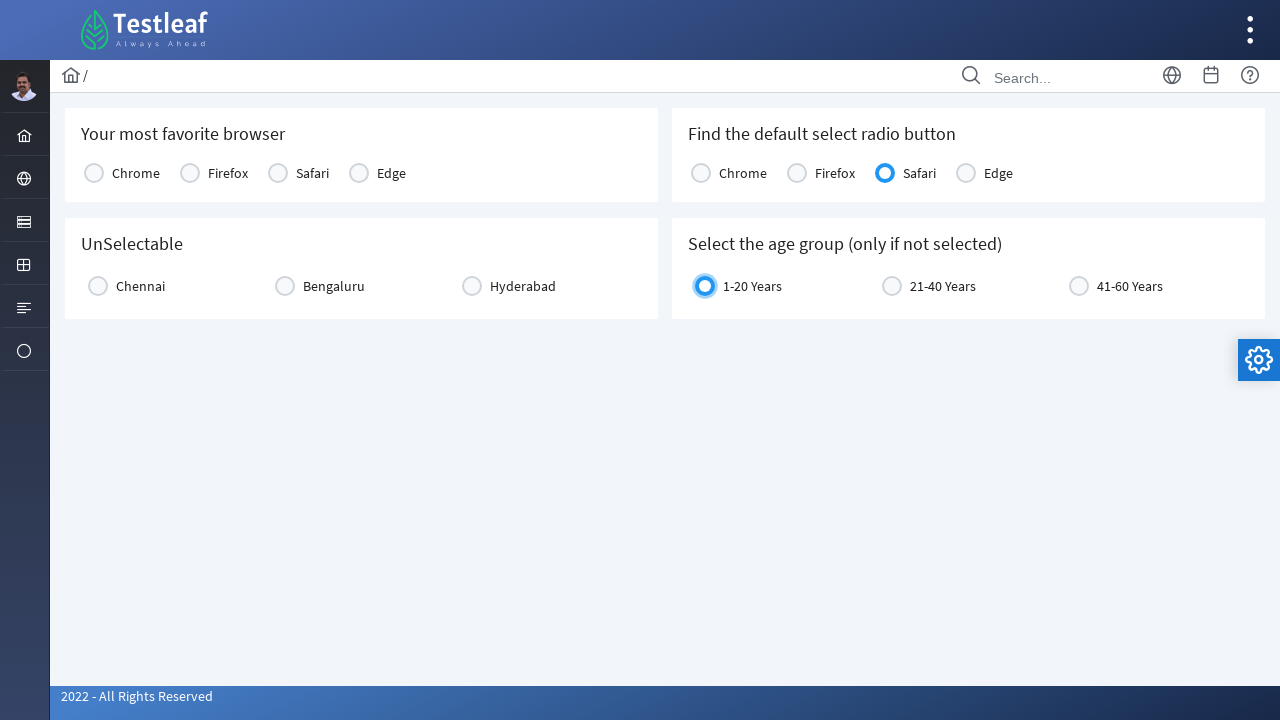